Tests a wait scenario where it waits for a button to become clickable, clicks it, and verifies a success message is displayed

Starting URL: http://suninjuly.github.io/wait2.html

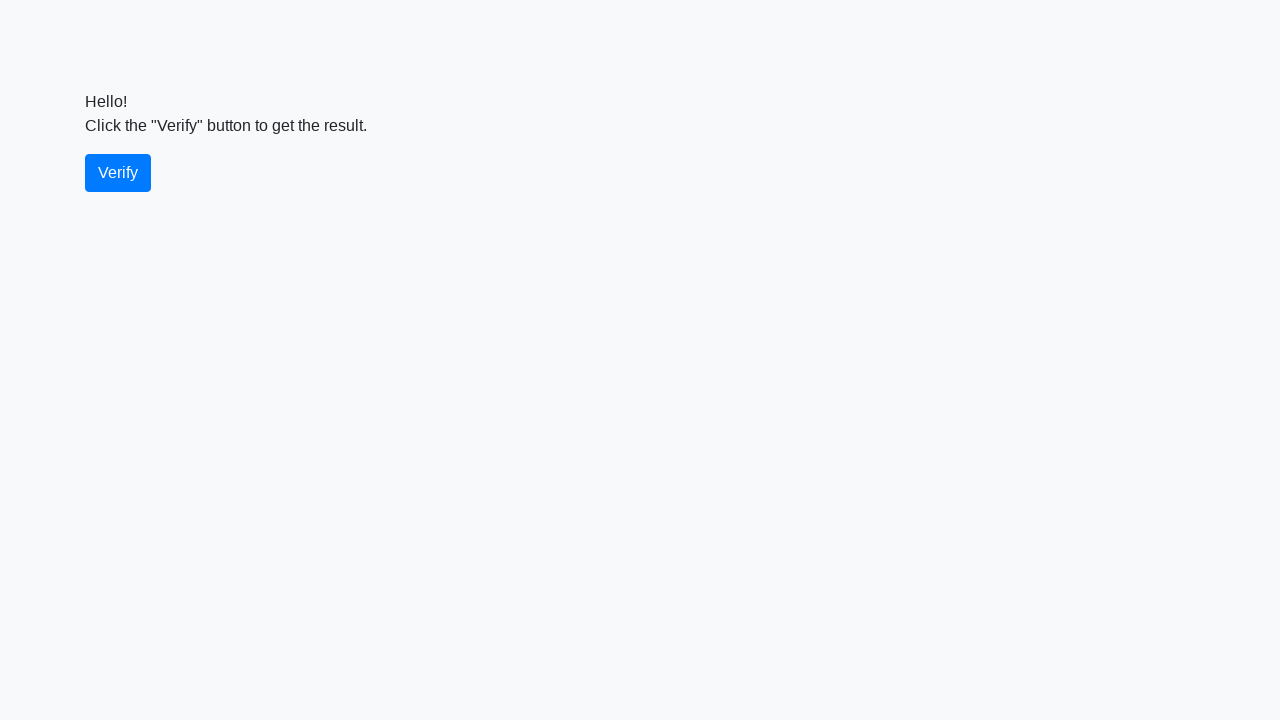

Waited for verify button to become visible
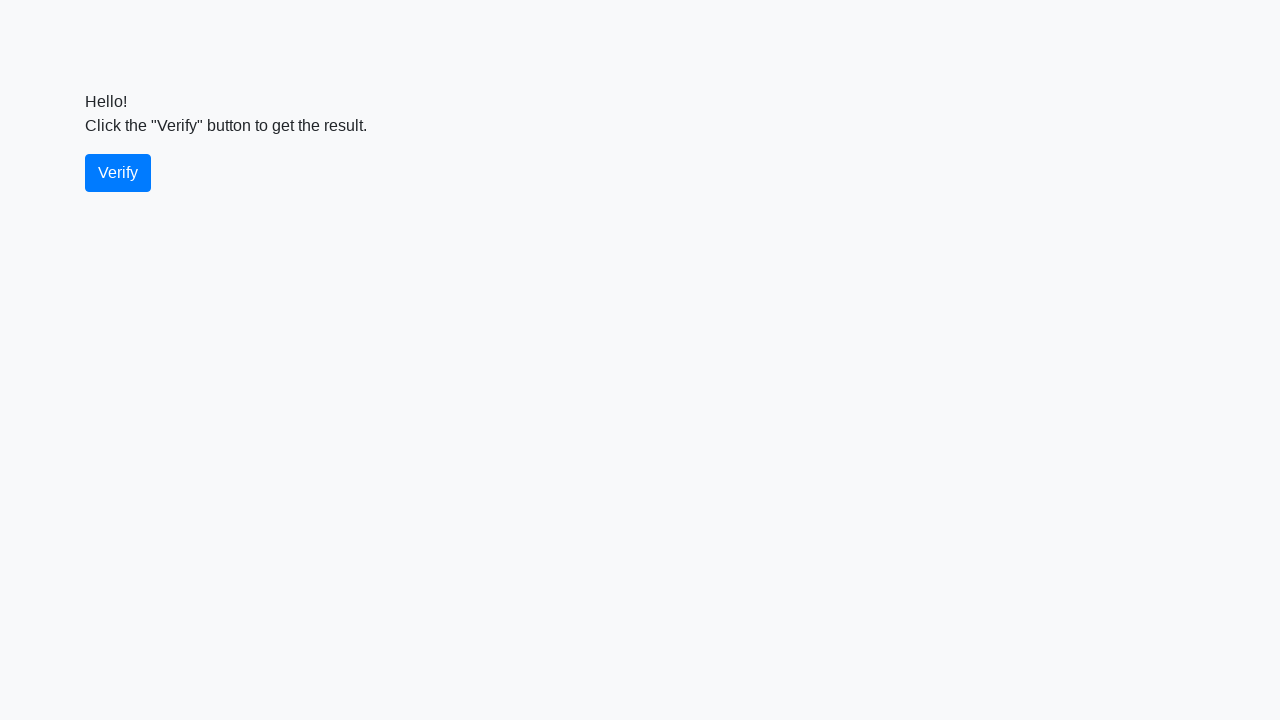

Clicked the verify button at (118, 173) on #verify
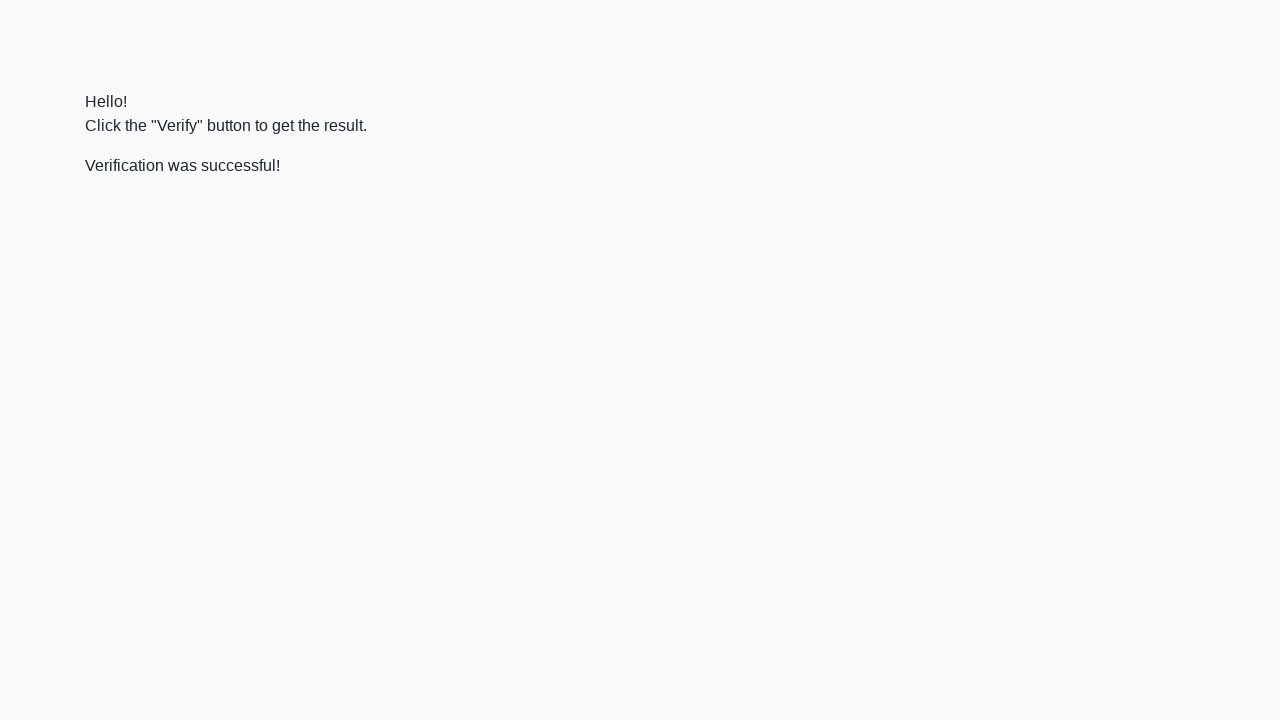

Waited for success message to appear
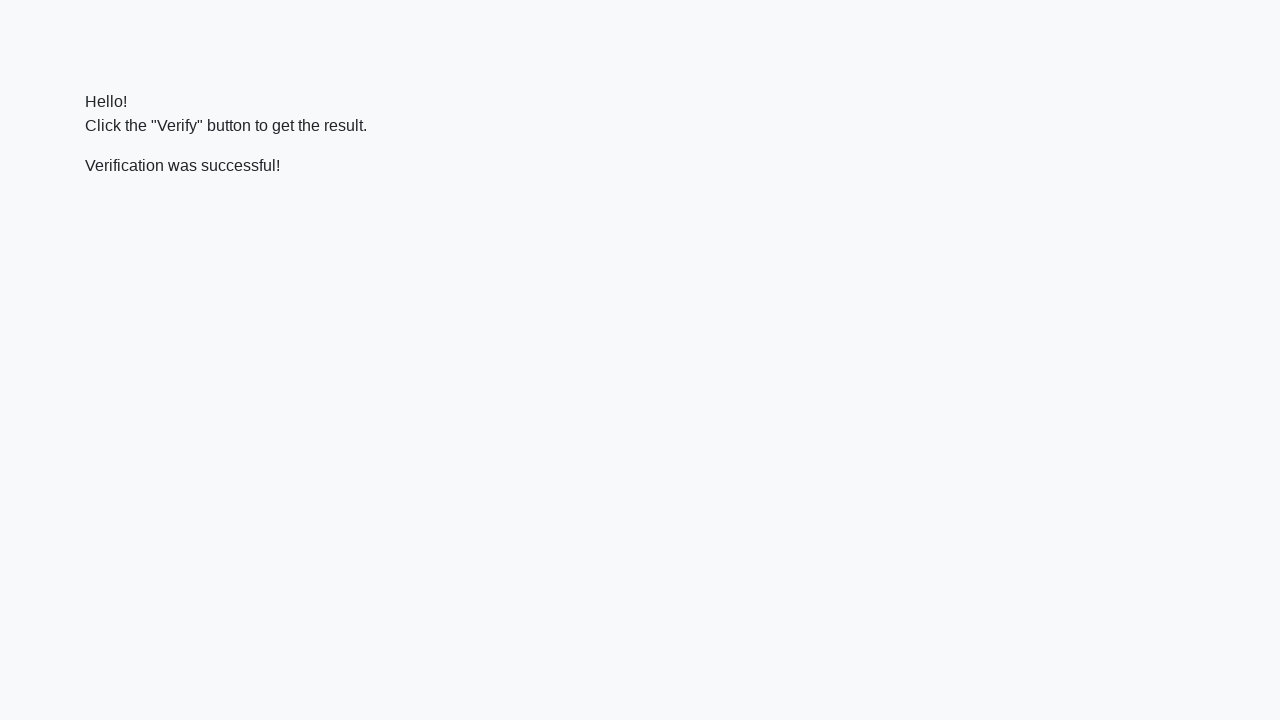

Located success message element
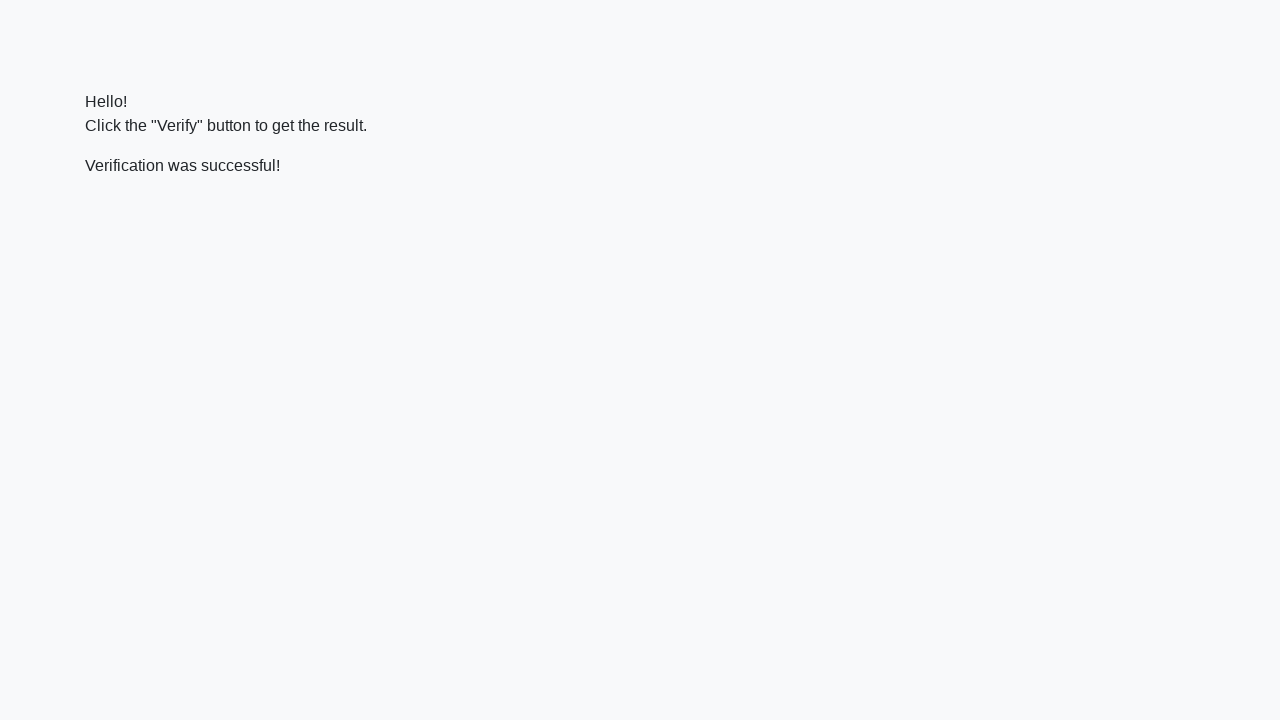

Verified that success message contains 'successful'
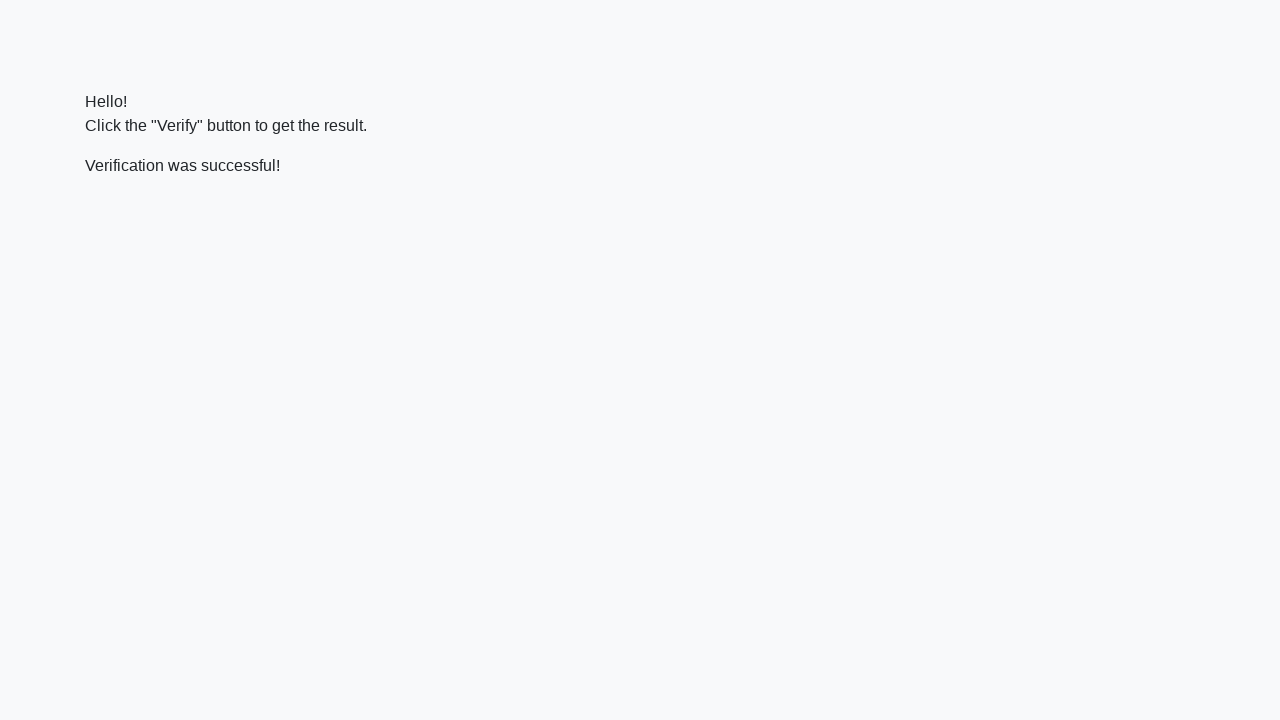

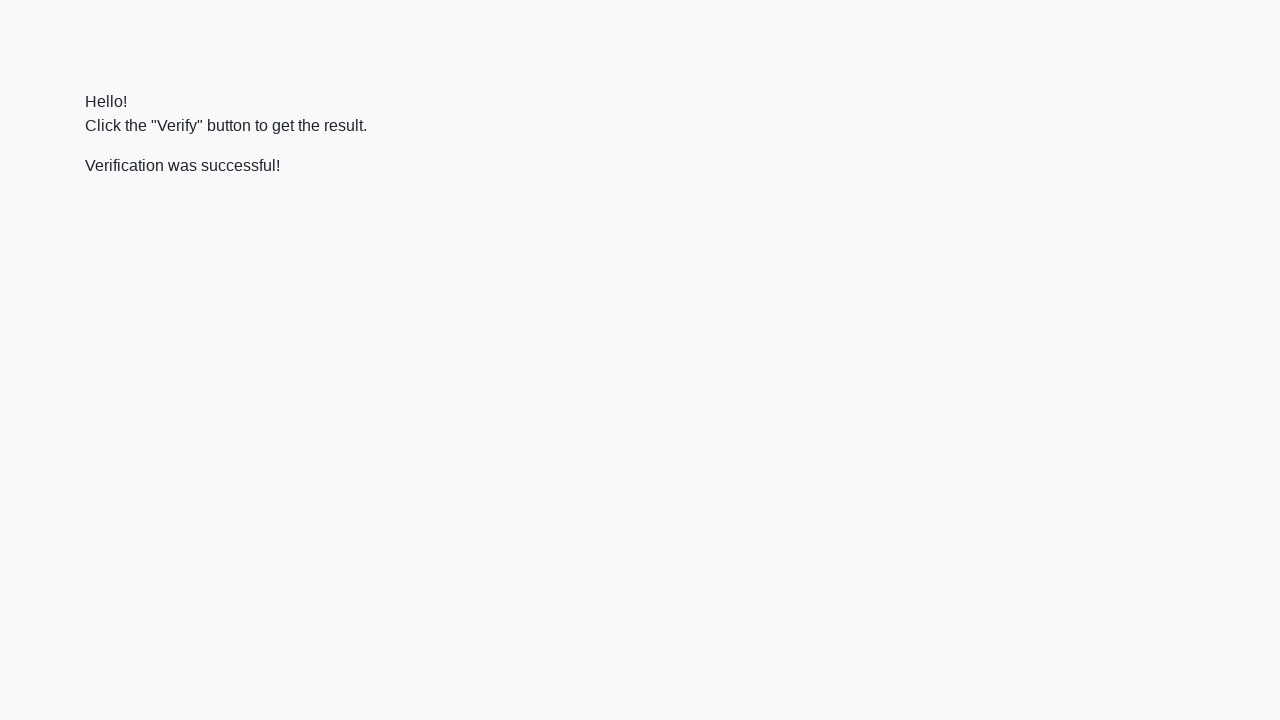